Tests click and hold functionality on a clickable element to verify focus state

Starting URL: https://www.selenium.dev/selenium/web/mouse_interaction.html

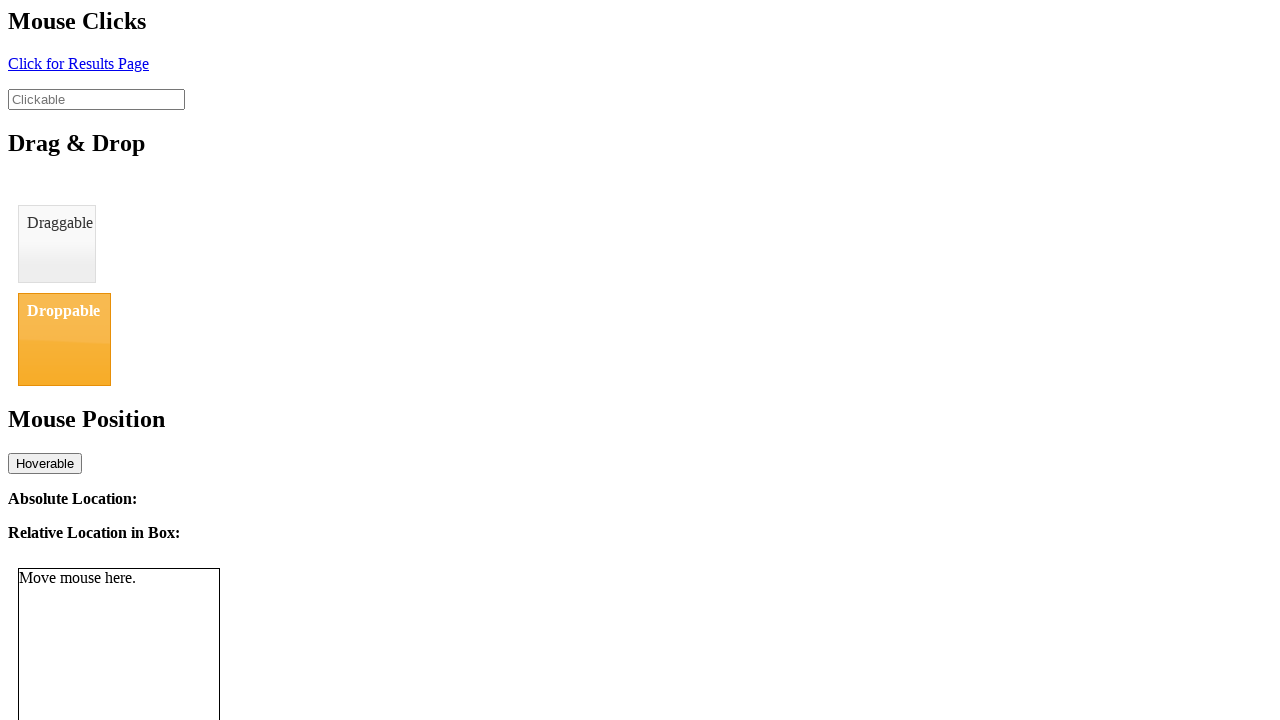

Located the clickable element with id 'clickable'
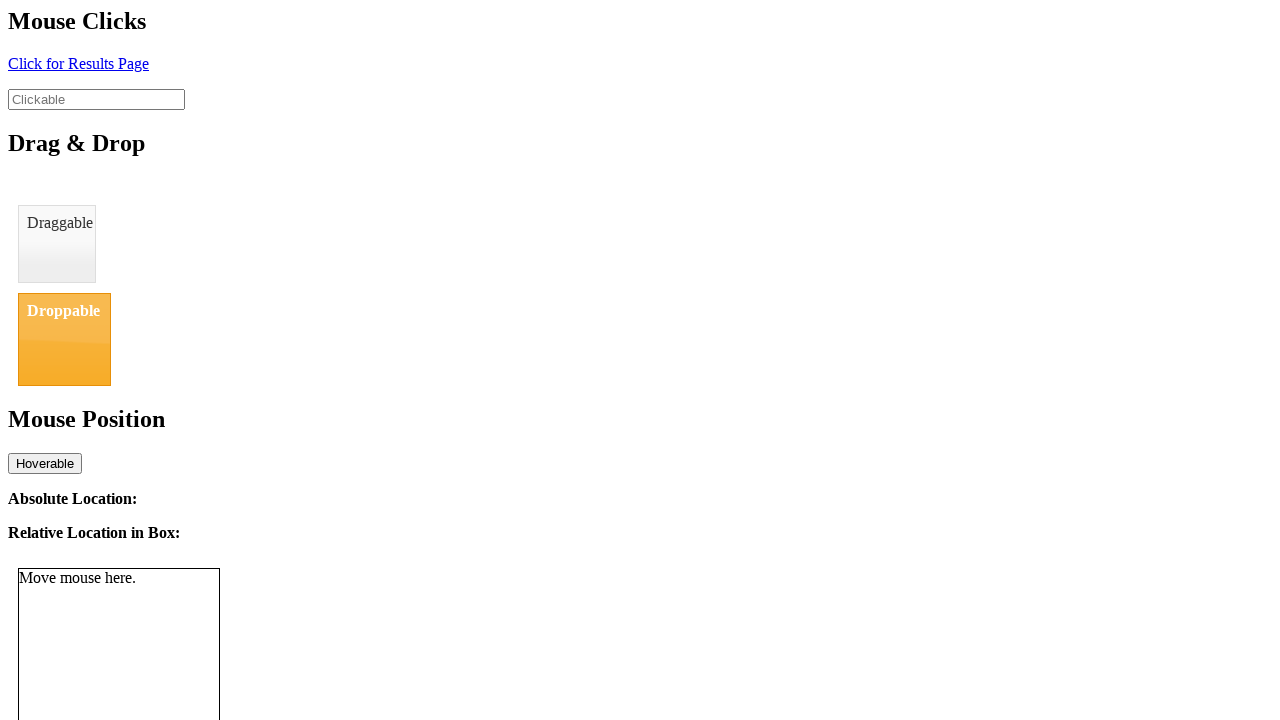

Hovered over the clickable element at (96, 99) on #clickable
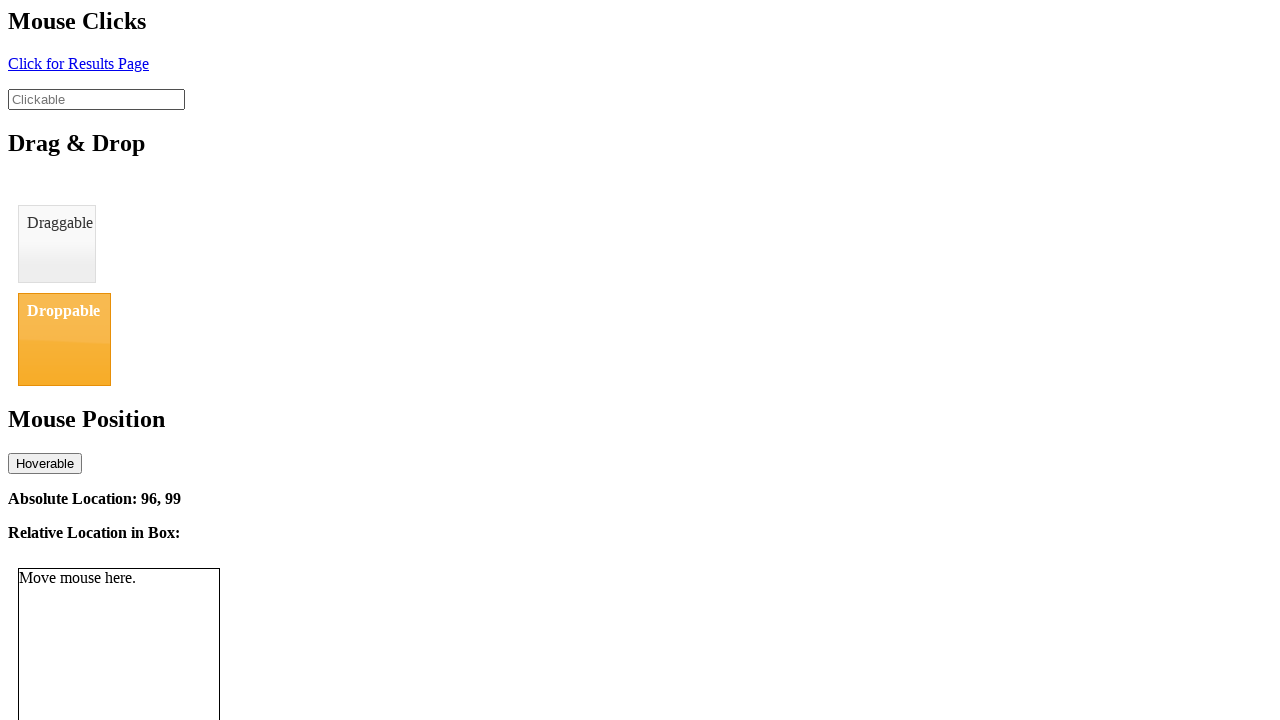

Pressed mouse button down to initiate click and hold at (96, 99)
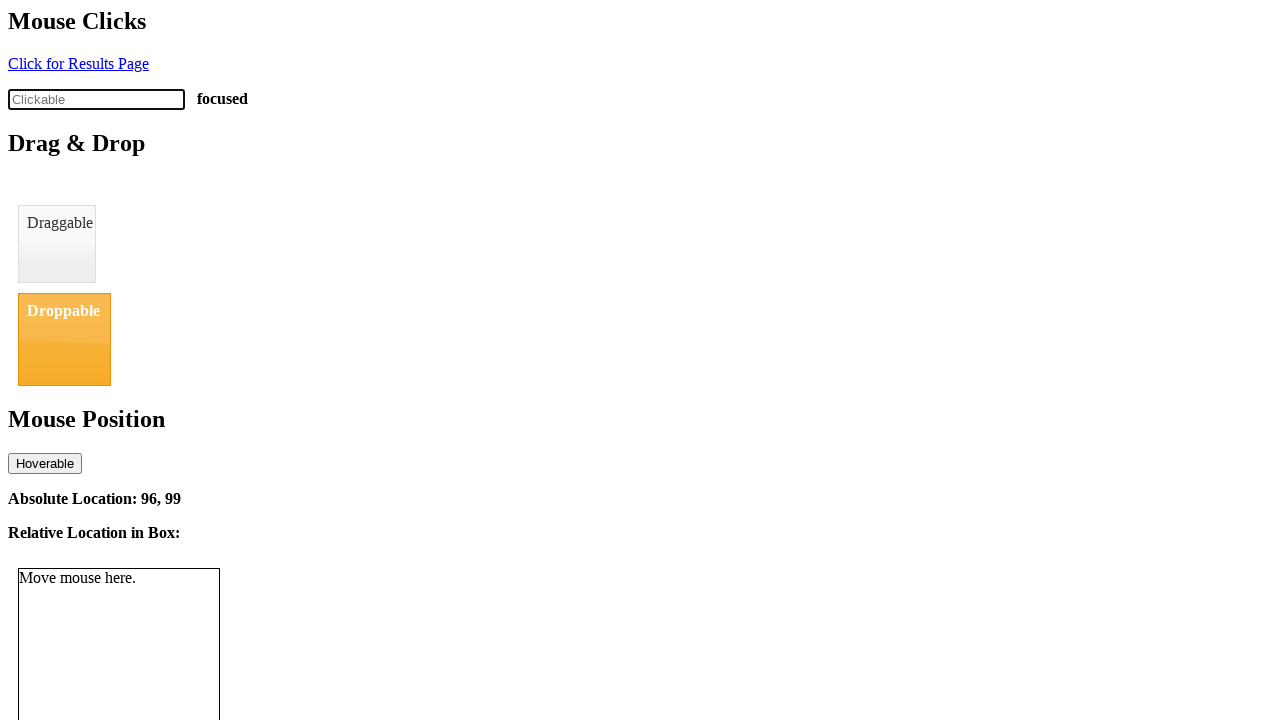

Verified that click-status element shows 'focused' after click and hold
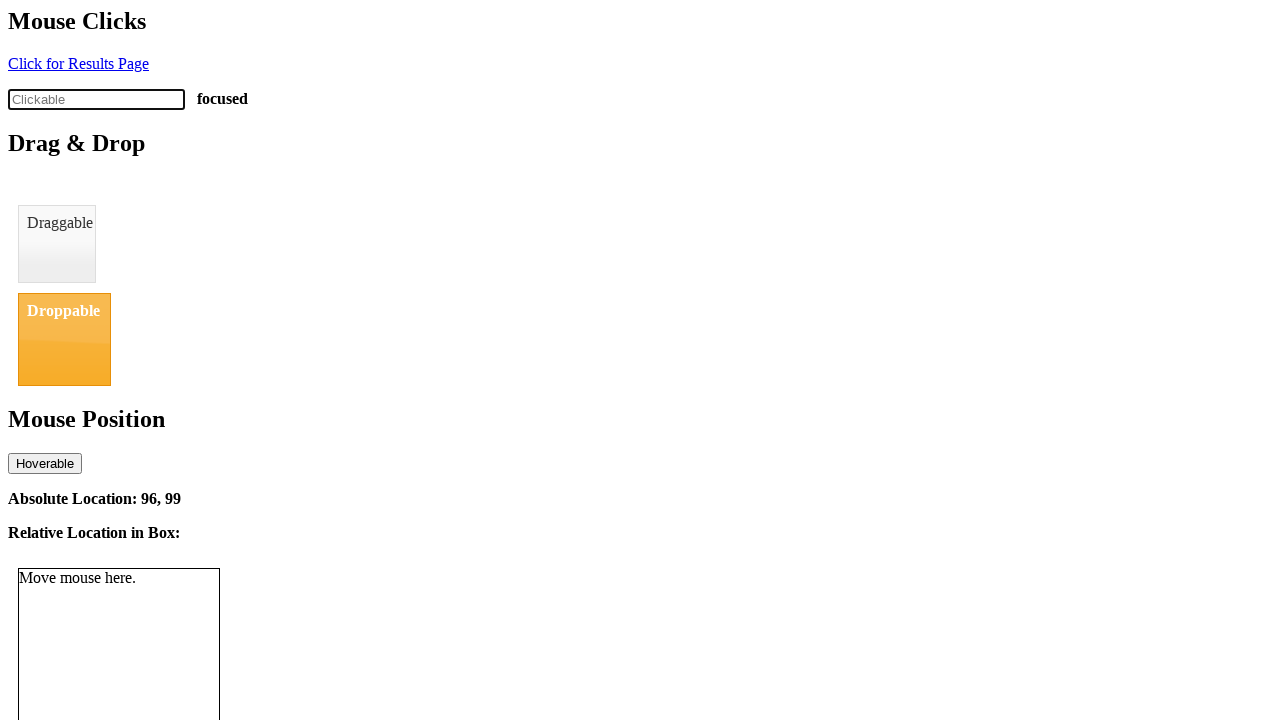

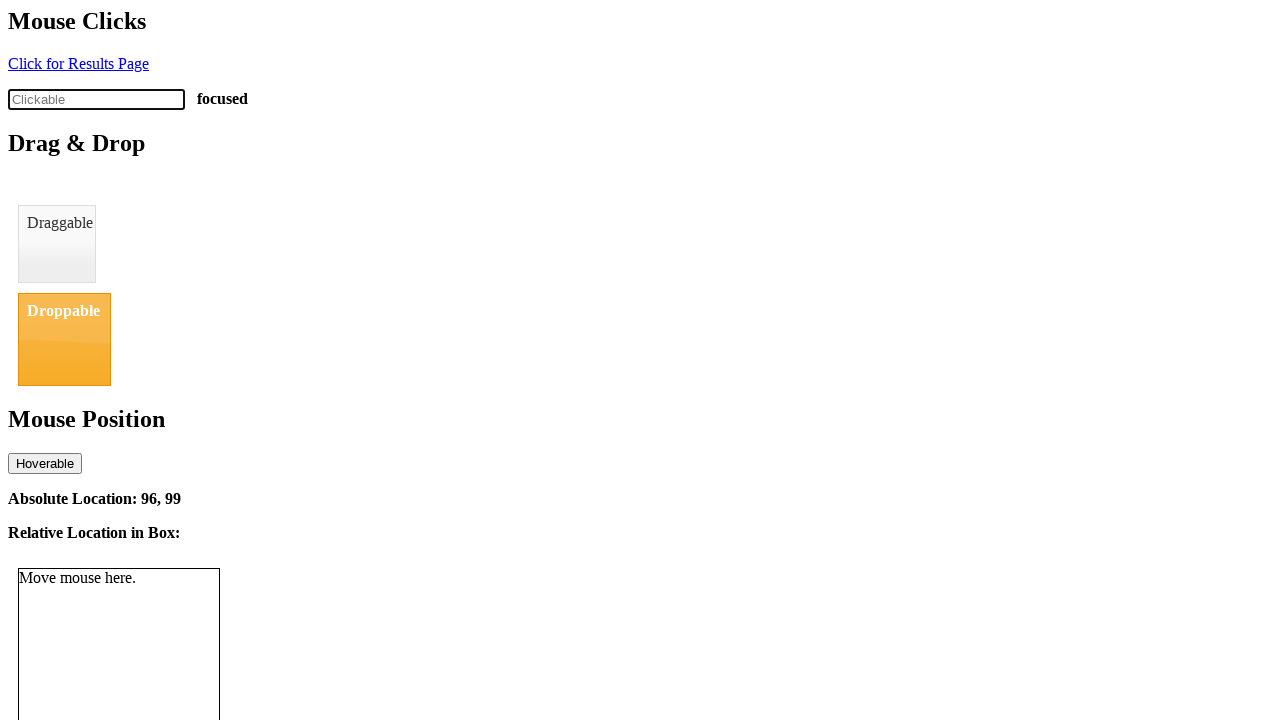